Tests checkbox functionality by navigating to Check Box section, expanding tree nodes, and checking/unchecking various checkboxes

Starting URL: https://www.tutorialspoint.com/selenium/practice/slider.php

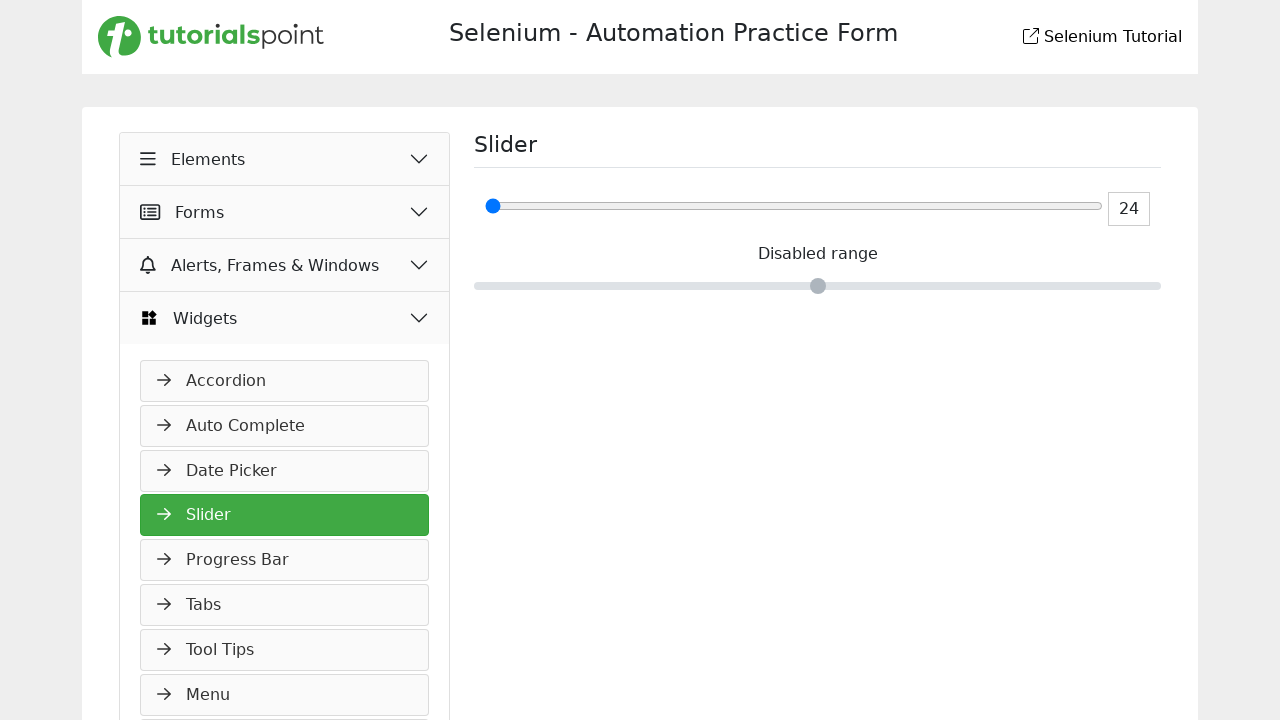

Clicked on Elements button at (285, 159) on xpath=//button[normalize-space()='Elements']
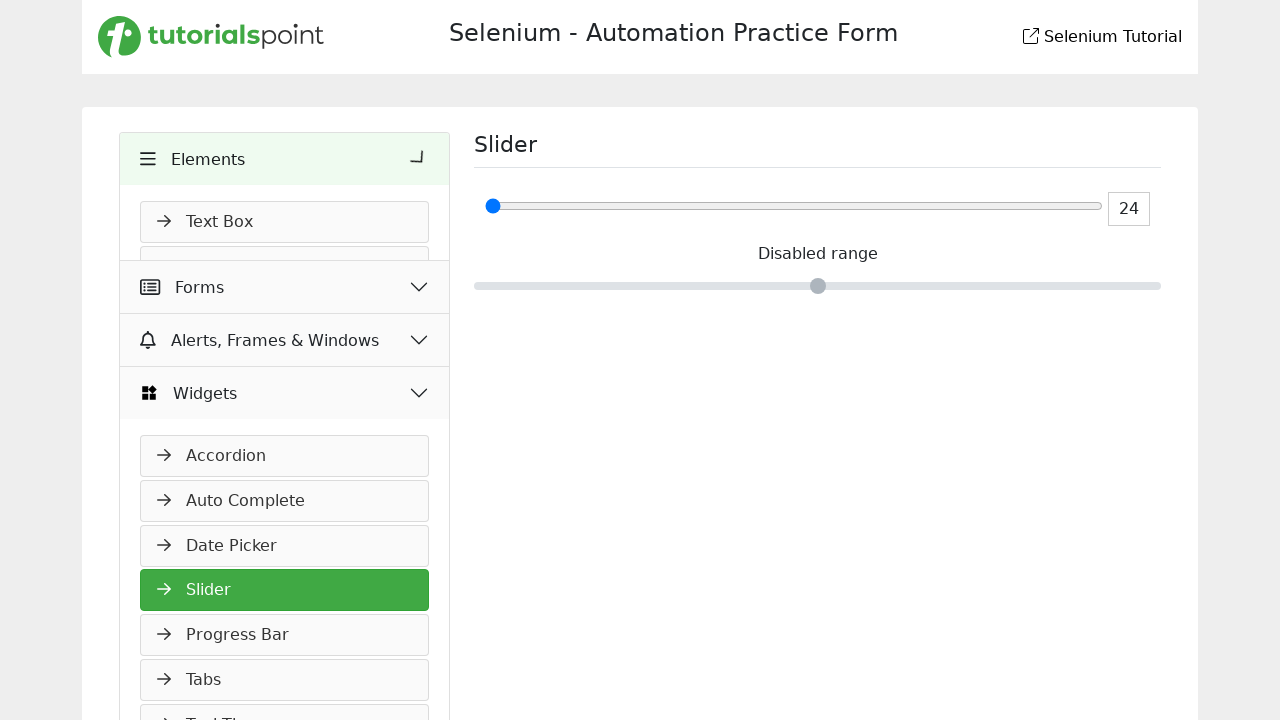

Clicked on Check Box link to navigate to checkbox section at (285, 267) on xpath=//a[normalize-space()='Check Box']
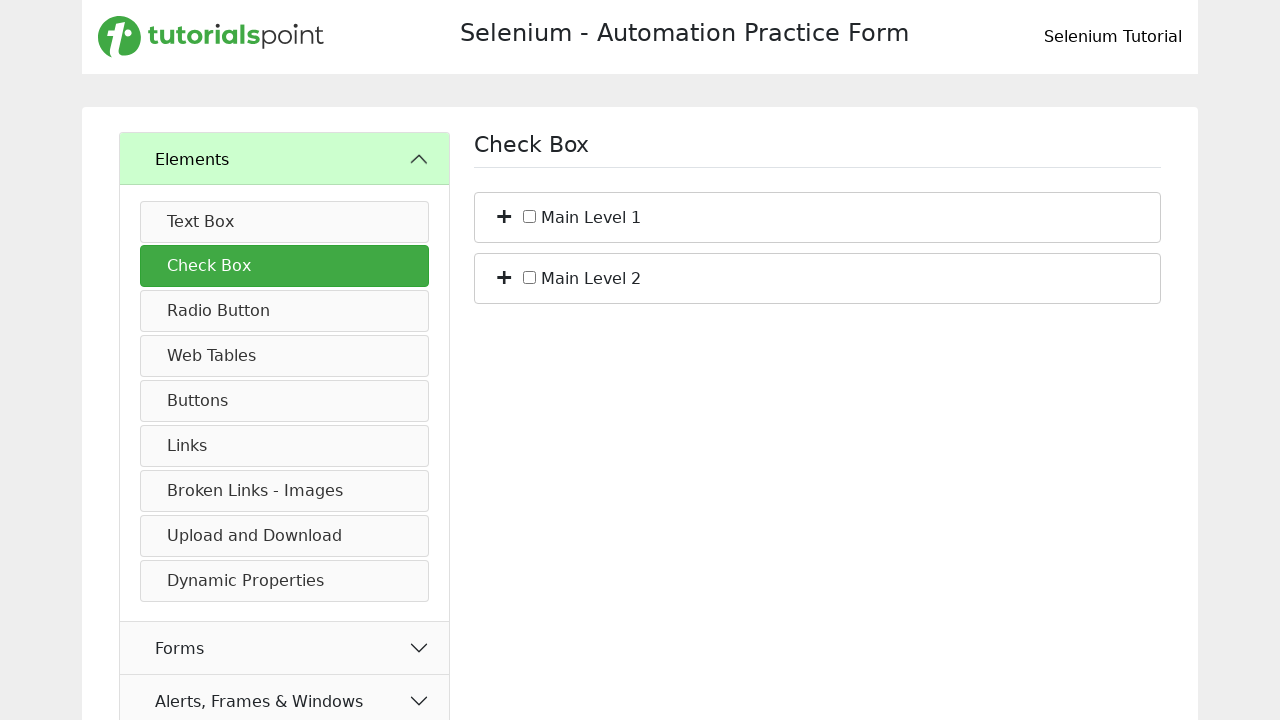

Expanded first checkbox tree node at (504, 215) on (//span[@class='plus'])[1]
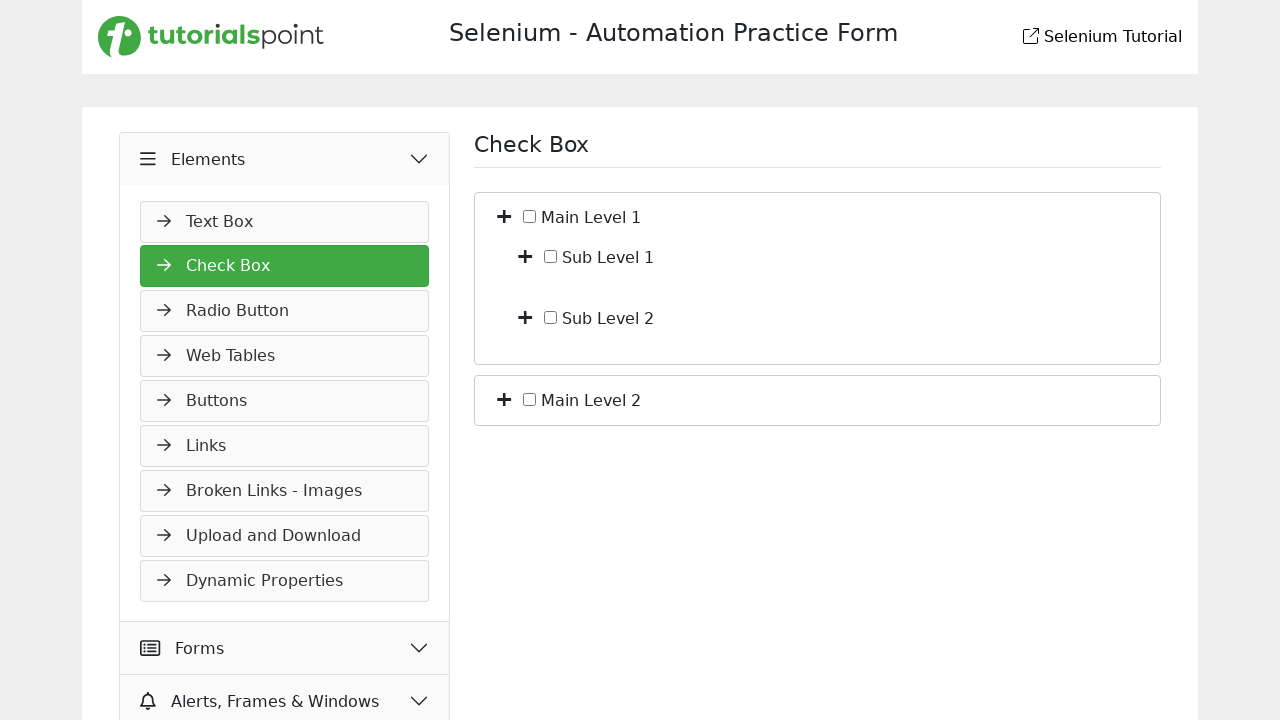

Expanded second level of first checkbox tree node at (525, 255) on (//span[@class='plus'])[1]
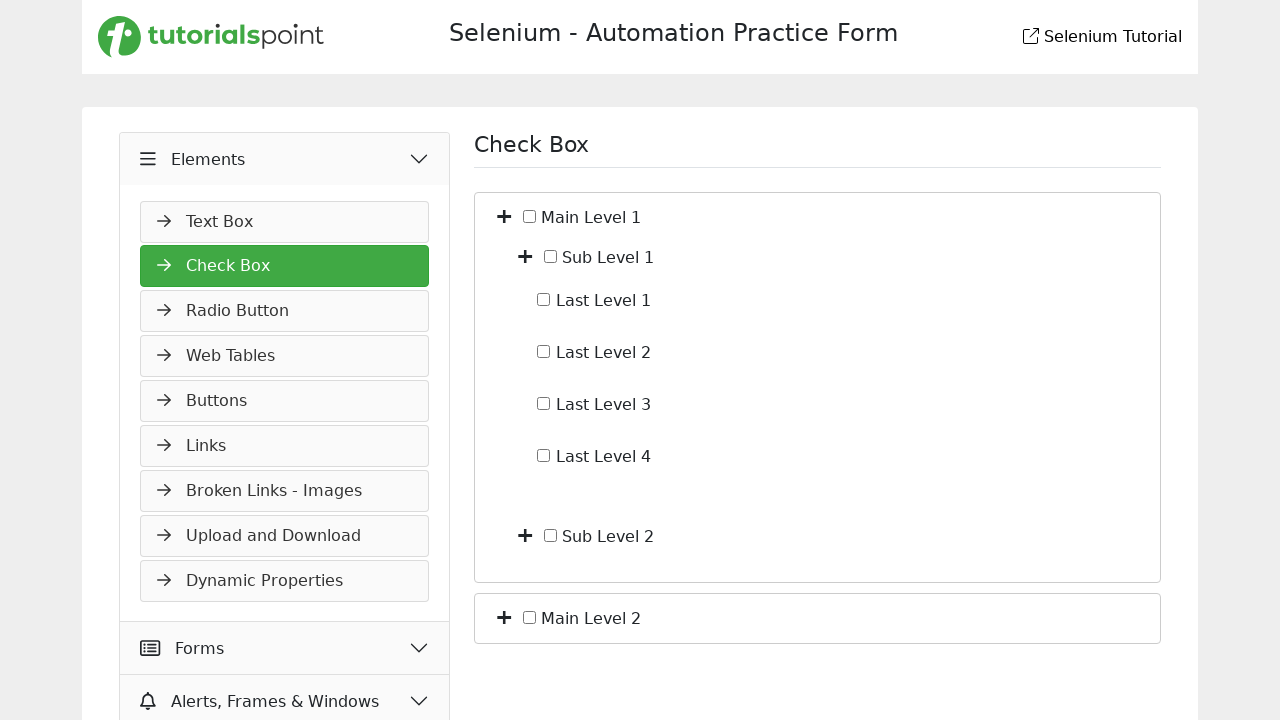

Checked checkbox with id c_io_4 at (544, 455) on xpath=//input[@id='c_io_4']
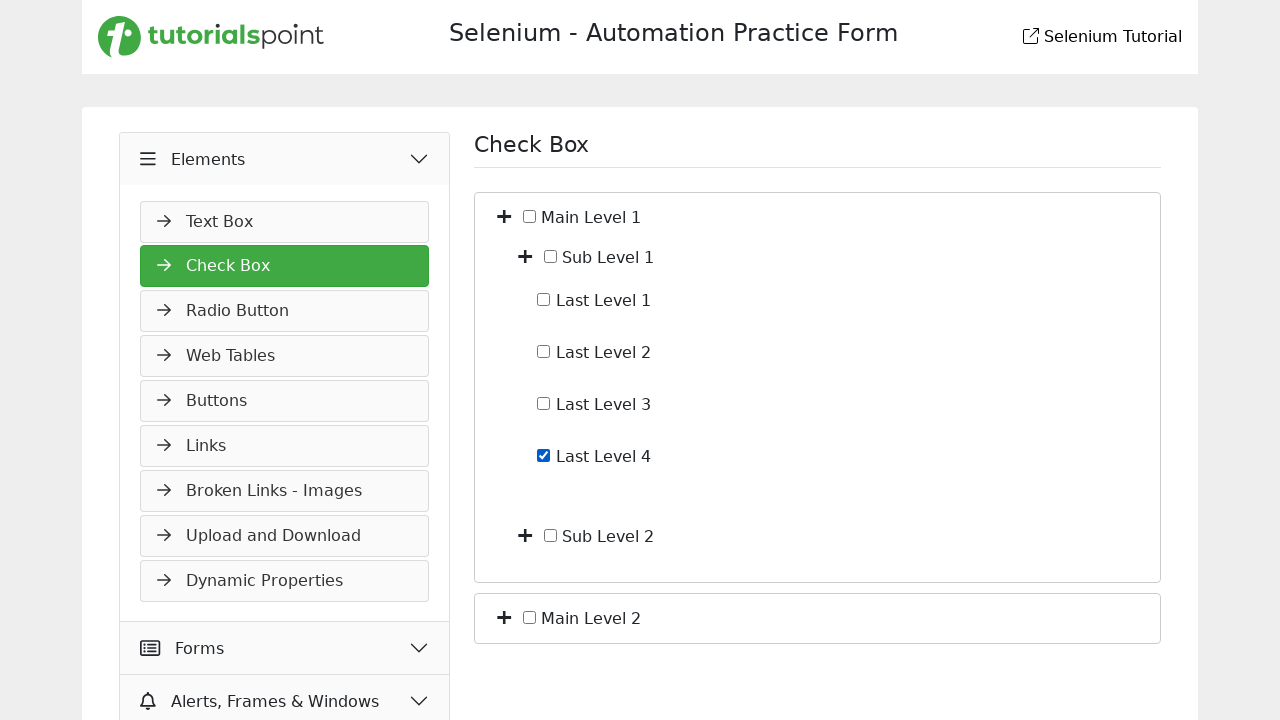

Unchecked checkbox with id c_io_4 at (544, 455) on xpath=//input[@id='c_io_4']
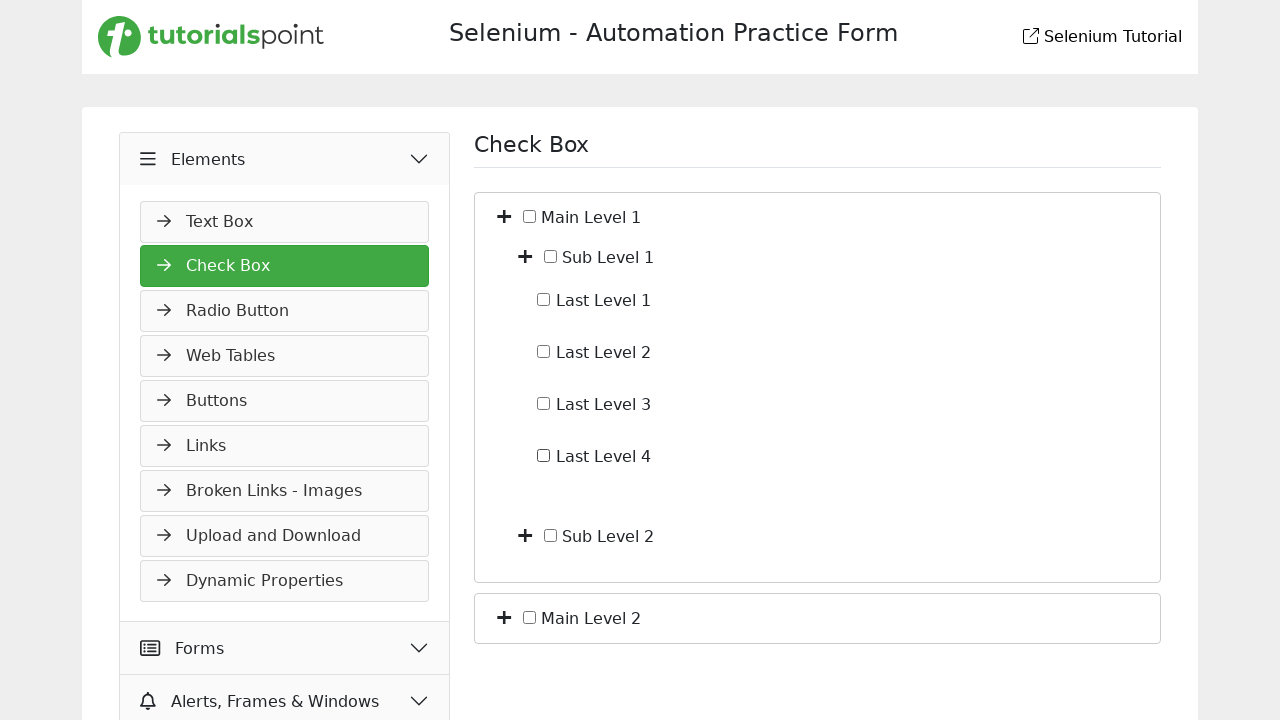

Closed first checkbox tree section at (504, 215) on (//span[@class='plus minus'])[1]
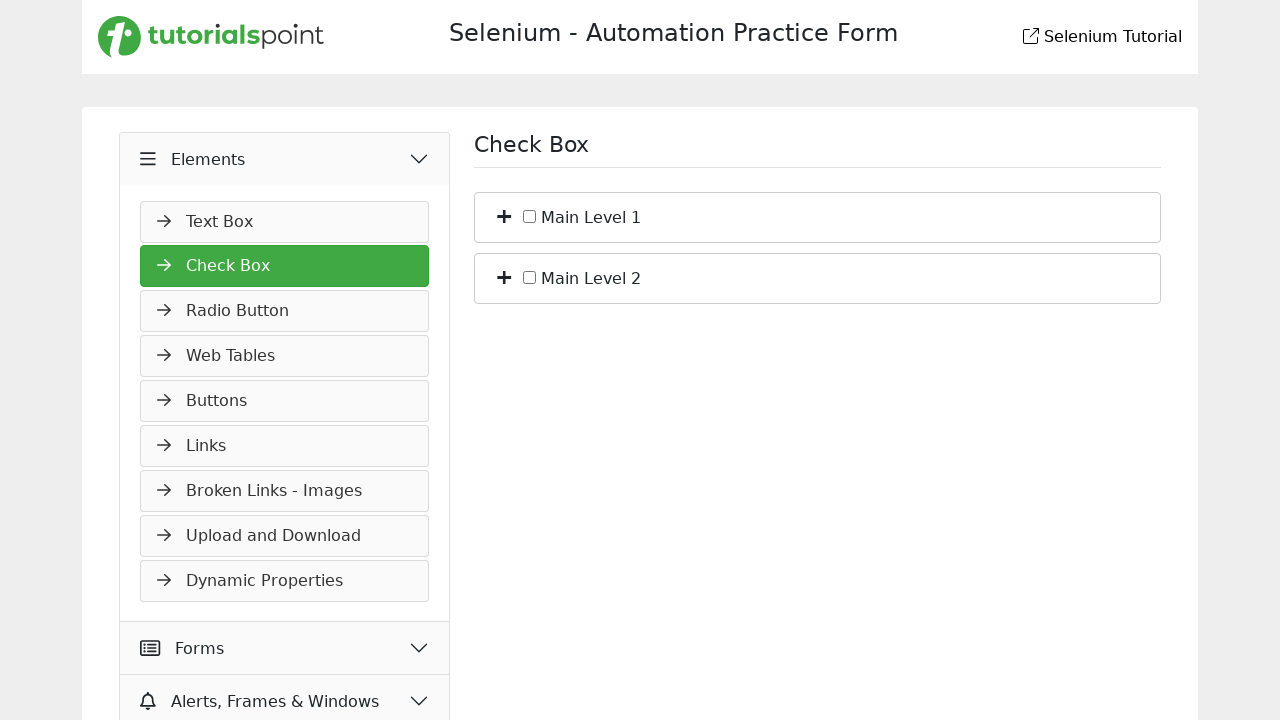

Expanded another tree section with id bs_2 at (504, 276) on (//li[@id='bs_2']//span[@class='plus'])[1]
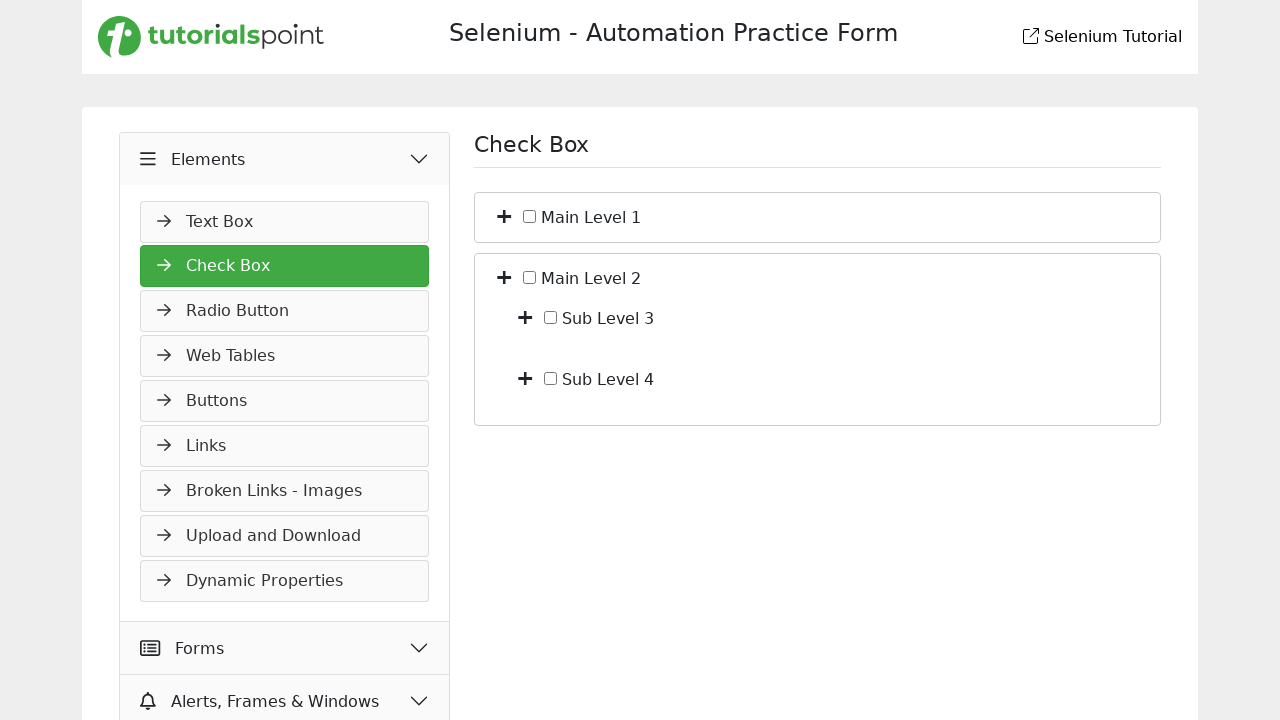

Clicked on tree node with id bf_3 at (818, 318) on (//li[@id='bf_3'])[1]
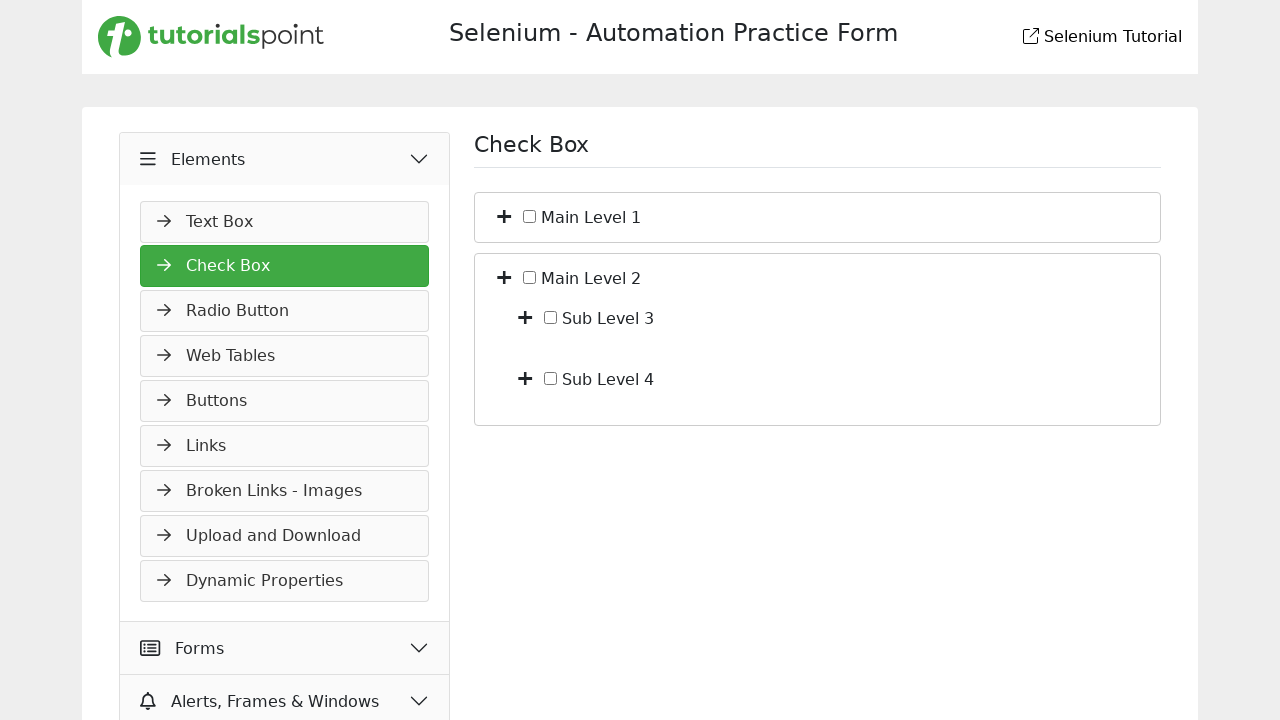

Expanded tree node bf_3 at (525, 316) on xpath=//li[@id='bf_3']//span[@class='plus']
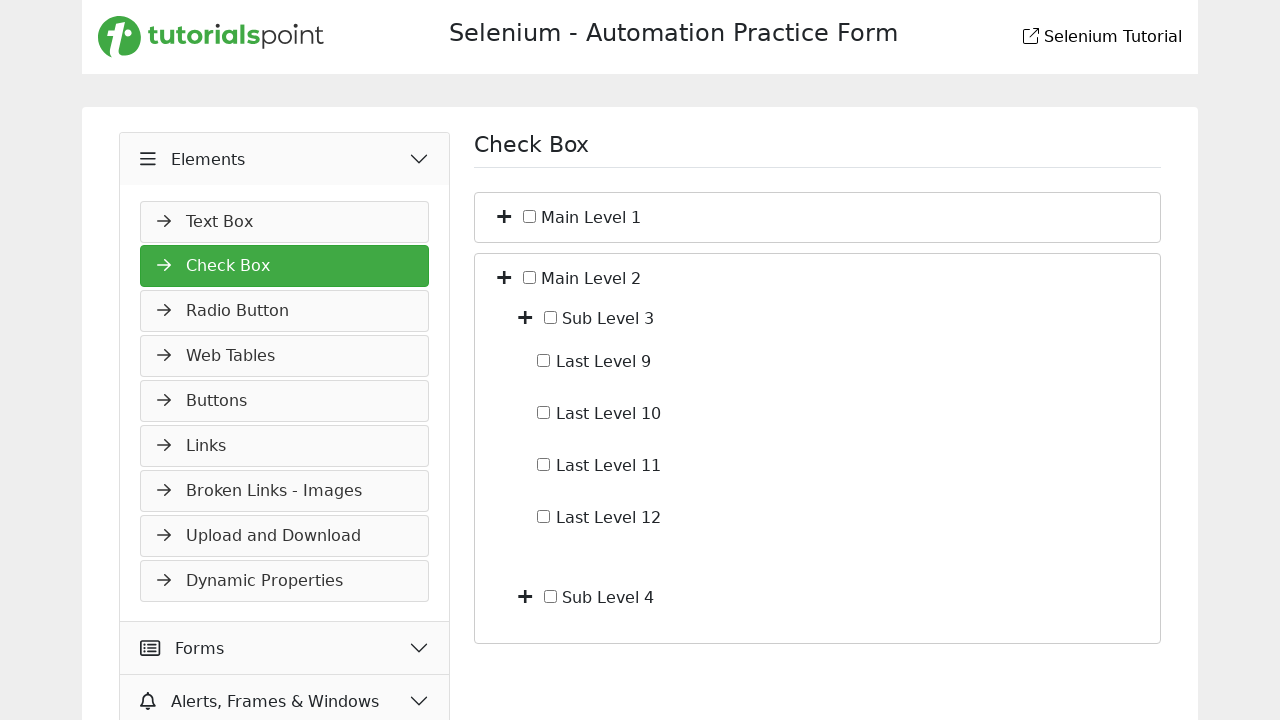

Checked checkbox with id c_io_12 at (544, 516) on xpath=//input[@id='c_io_12']
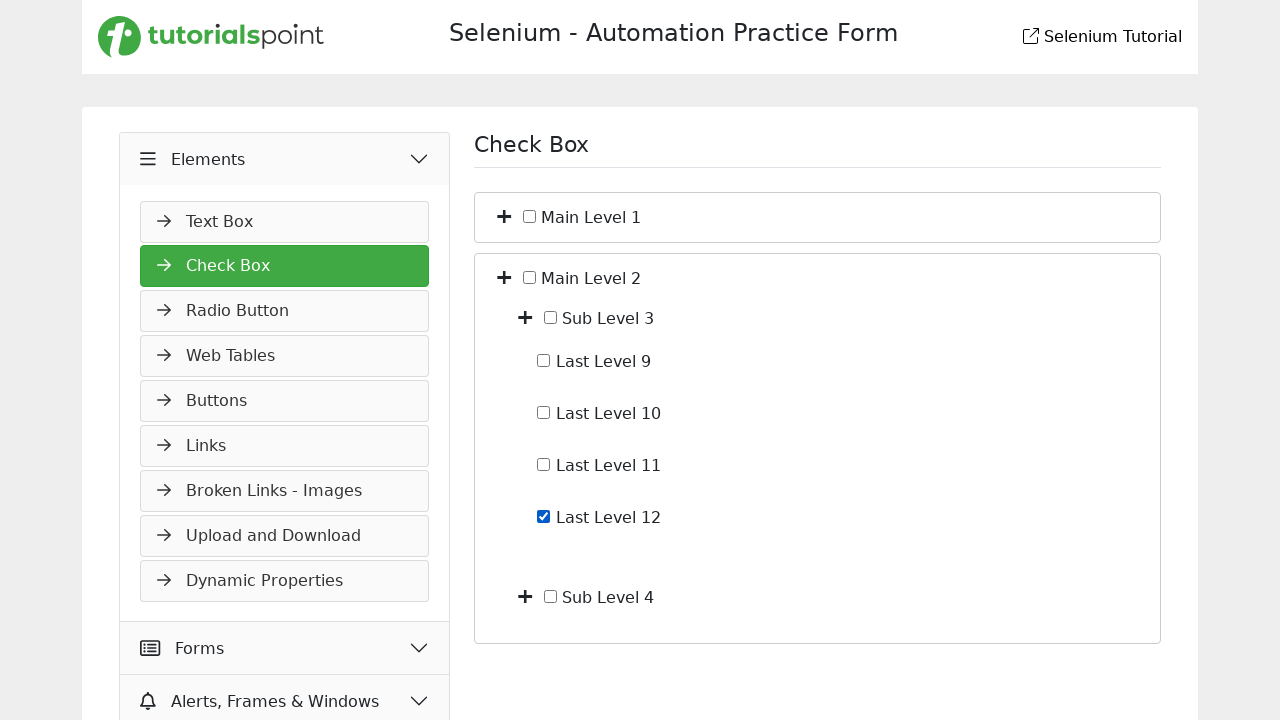

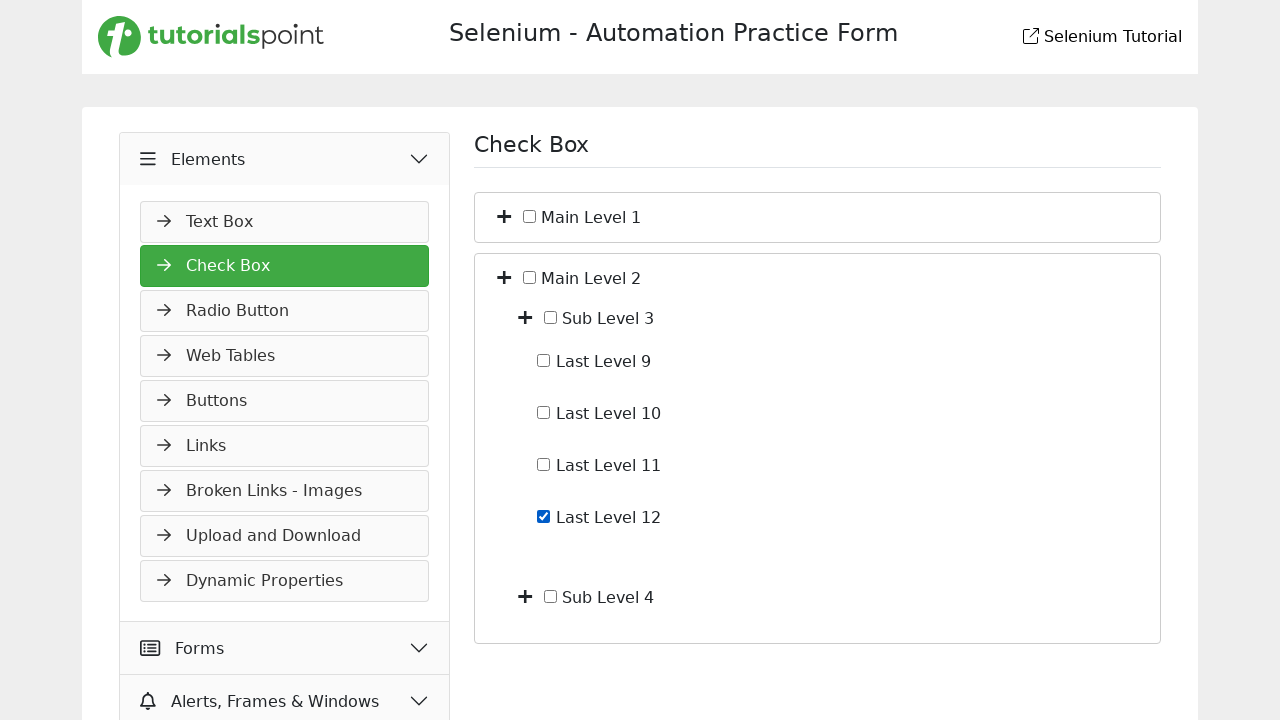